Tests the homepage hero section by verifying page title, checking for CTA buttons, clicking the media link, and verifying the YouTube iframe loads

Starting URL: https://markj351.github.io/pcHopkinsWebsite/

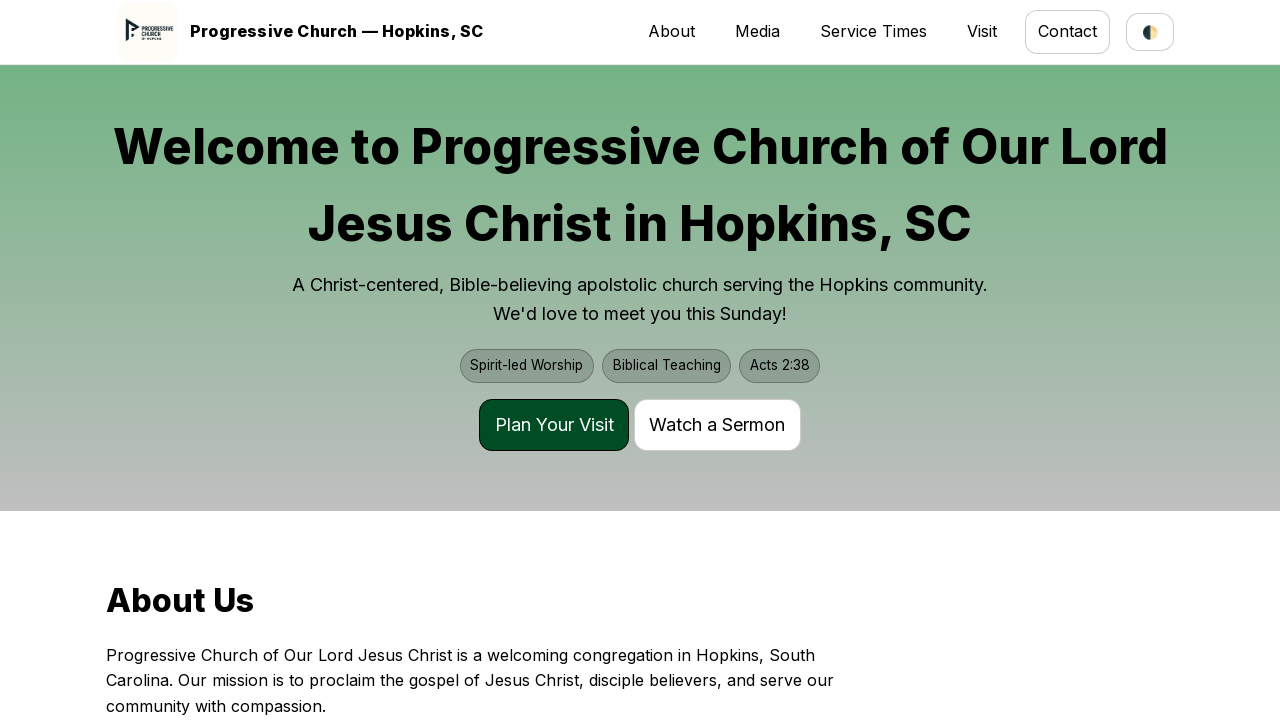

Verified page title contains 'Progressive Church'
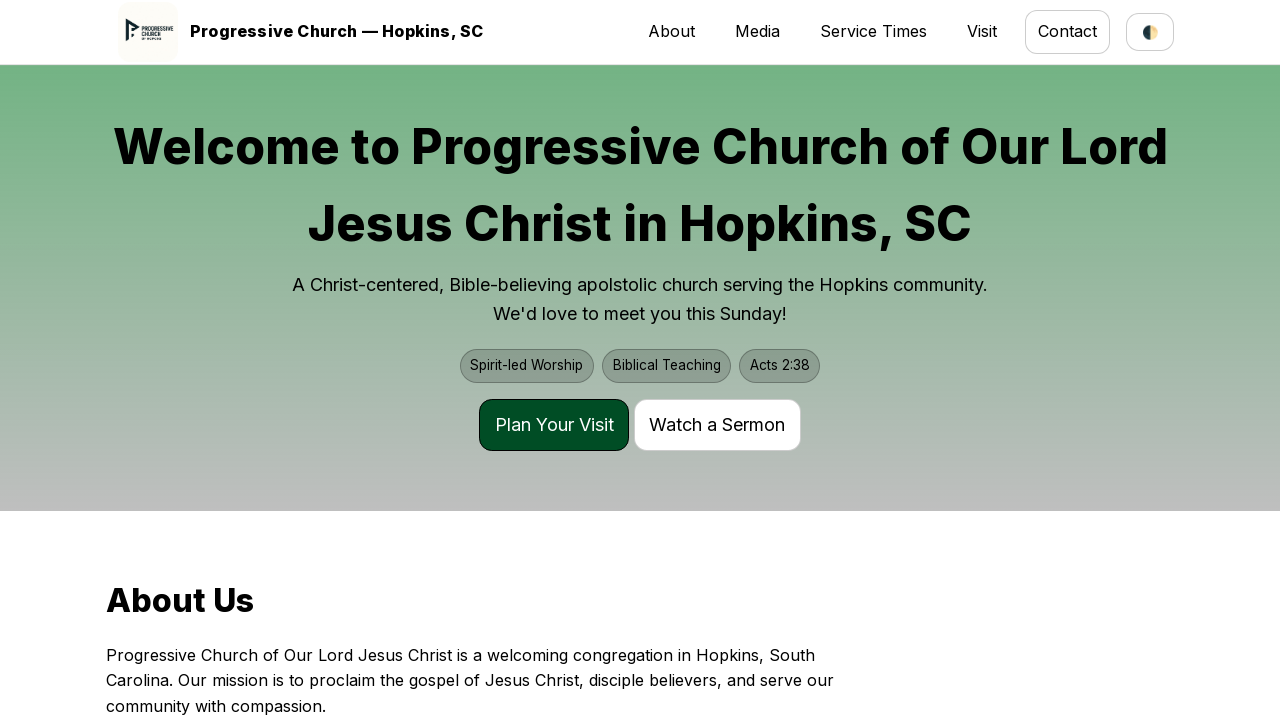

Located all CTA buttons with class 'btn'
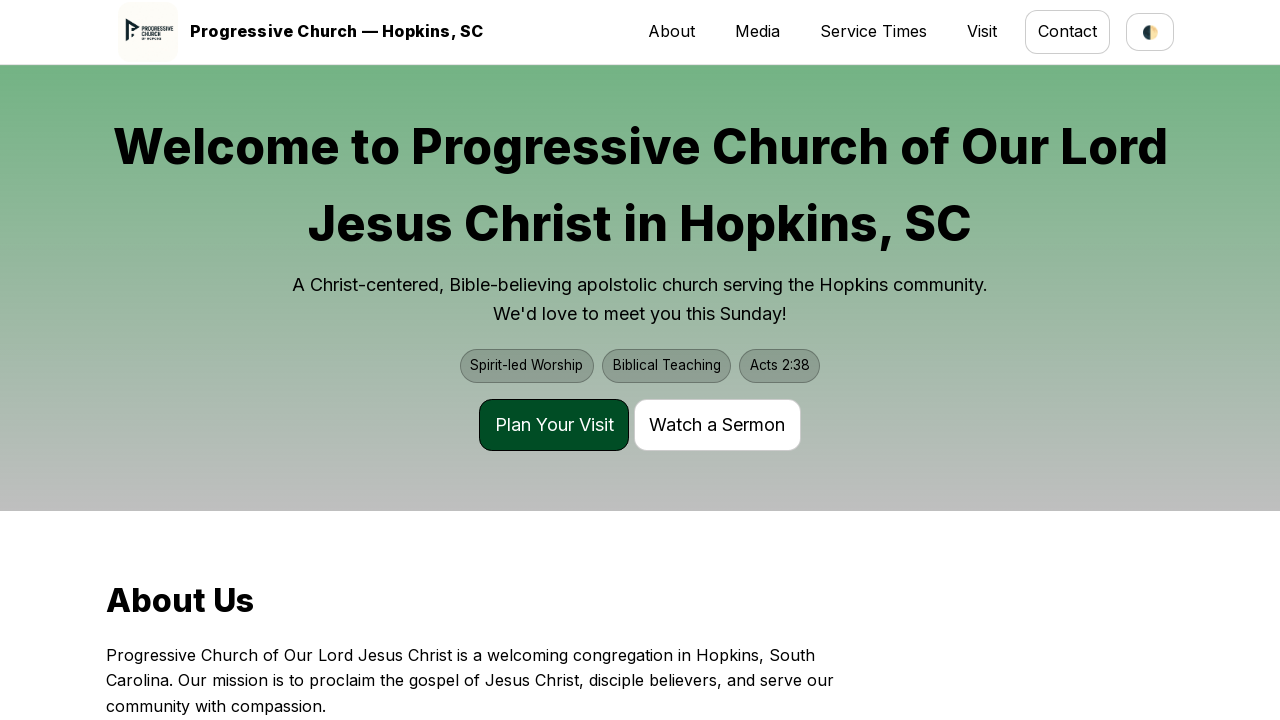

Extracted text content from all CTA buttons
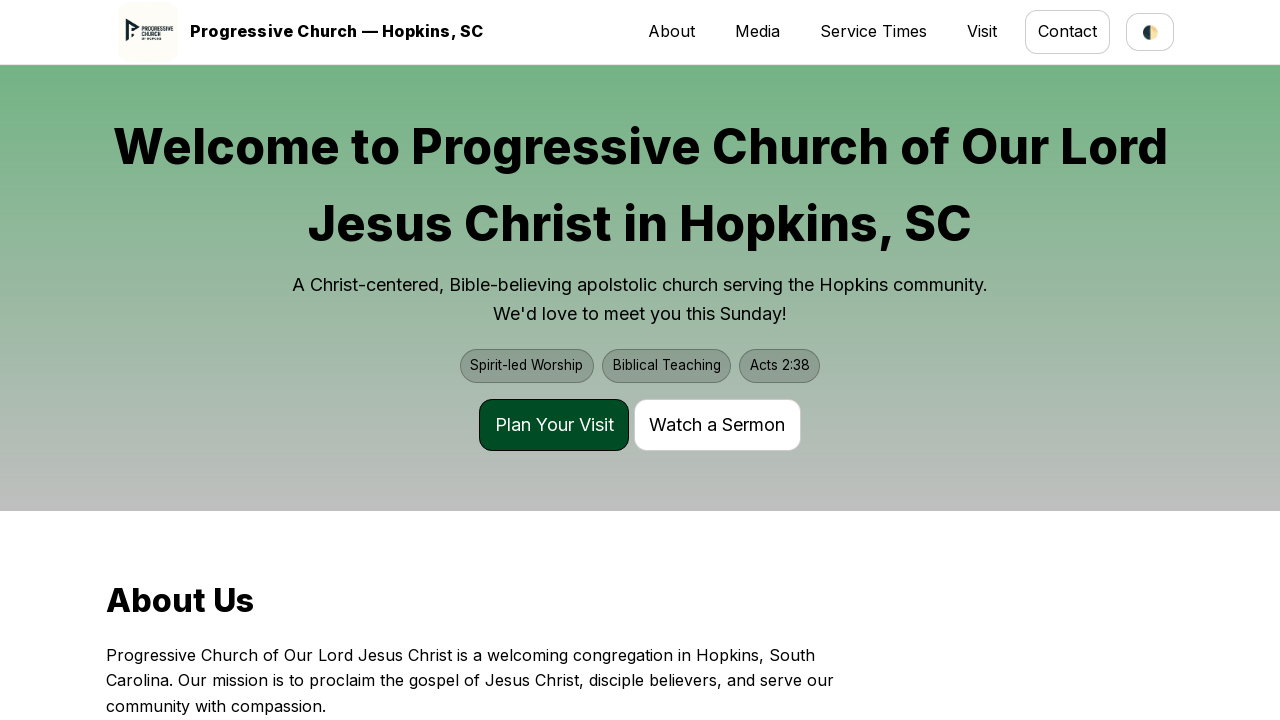

Verified 'Plan Your Visit' CTA button exists
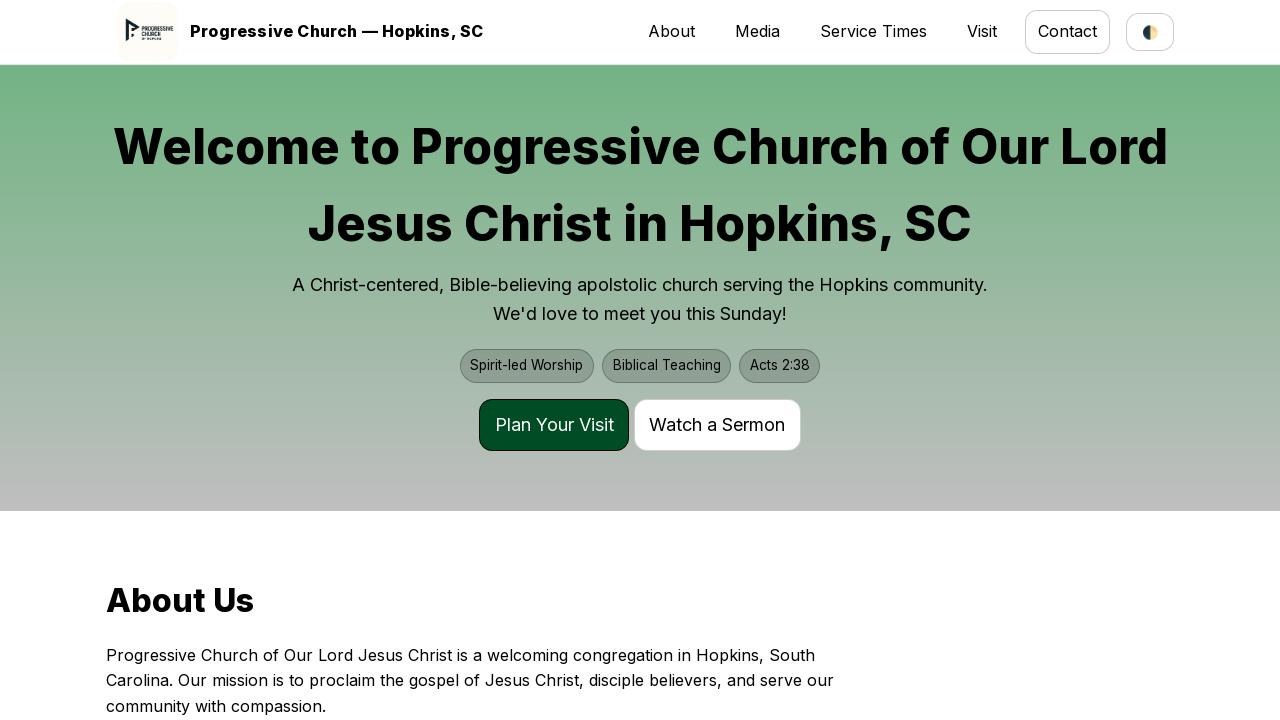

Verified 'Watch a Sermon' CTA button exists
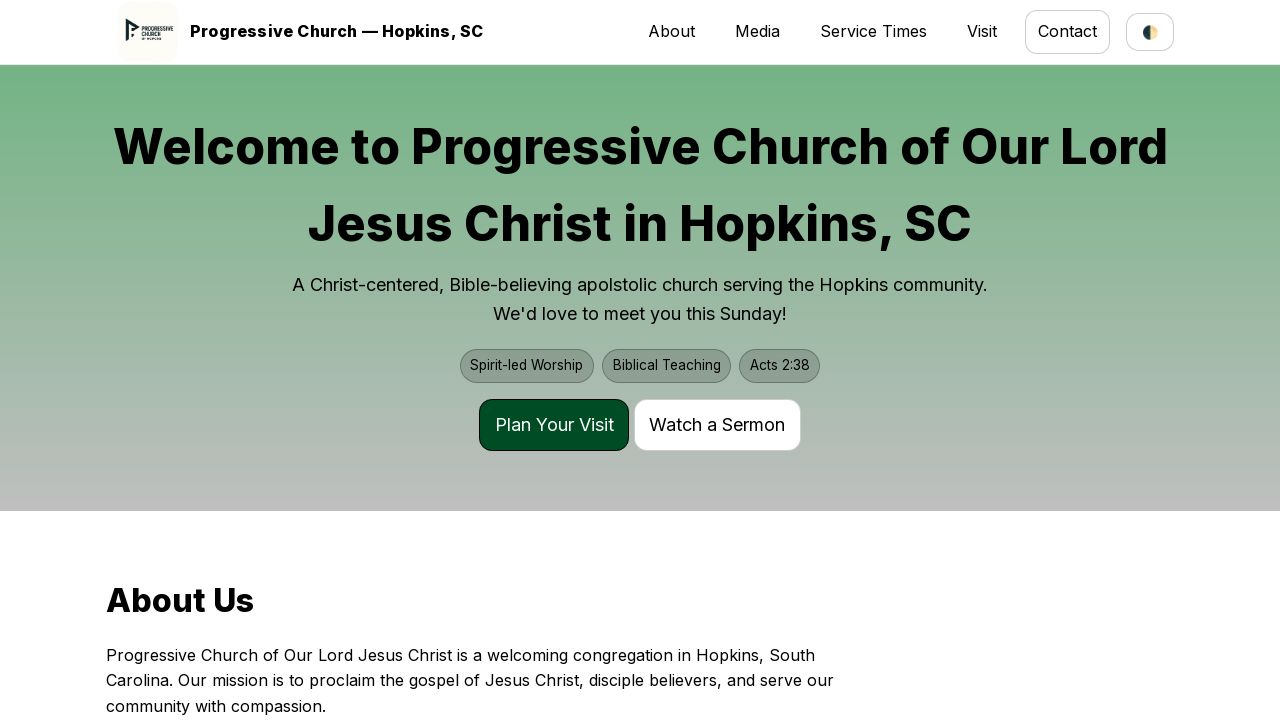

Clicked media section link at (758, 31) on a[href="#media"]
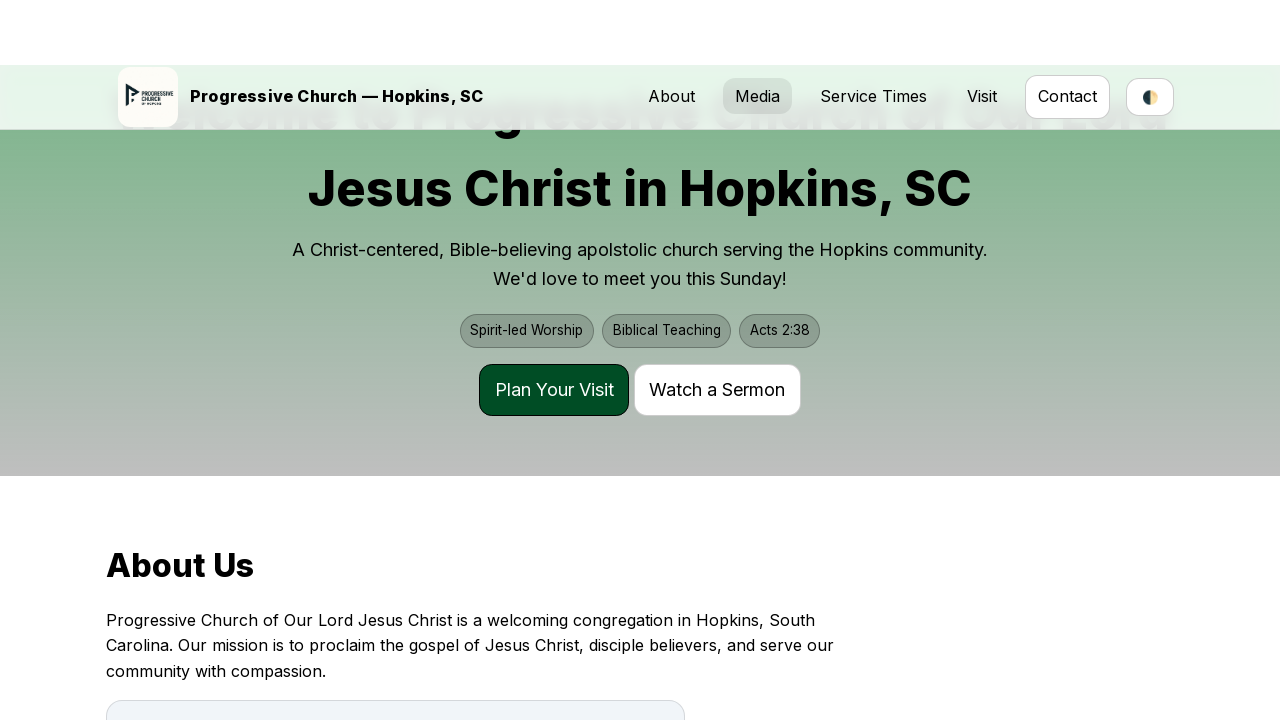

Located media iframe element
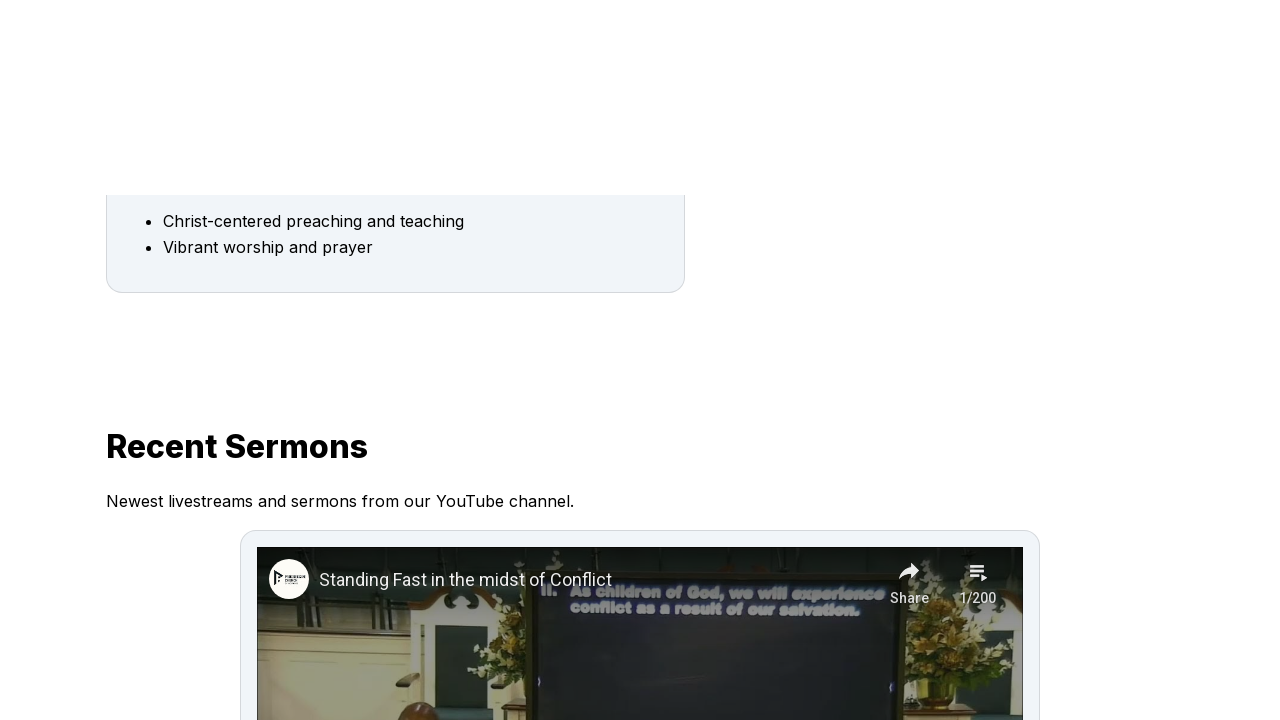

YouTube iframe loaded successfully
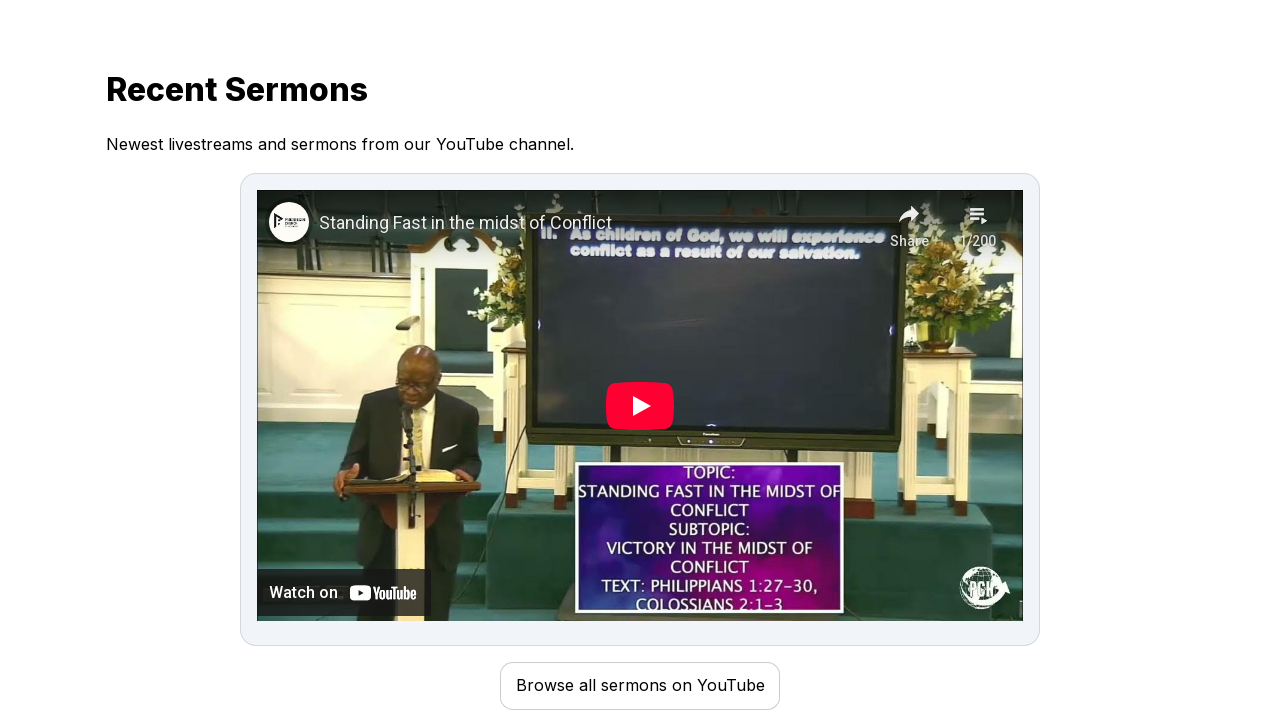

Retrieved src attribute from YouTube iframe
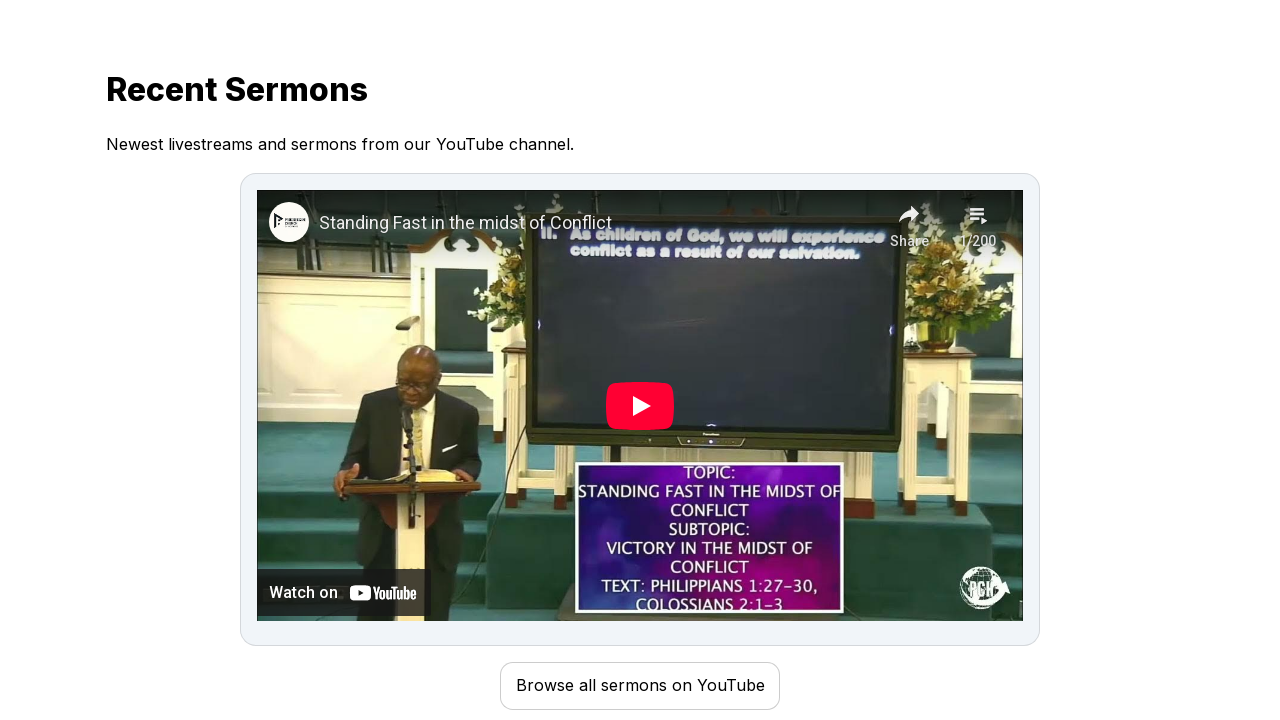

Verified iframe src contains 'youtube.com'
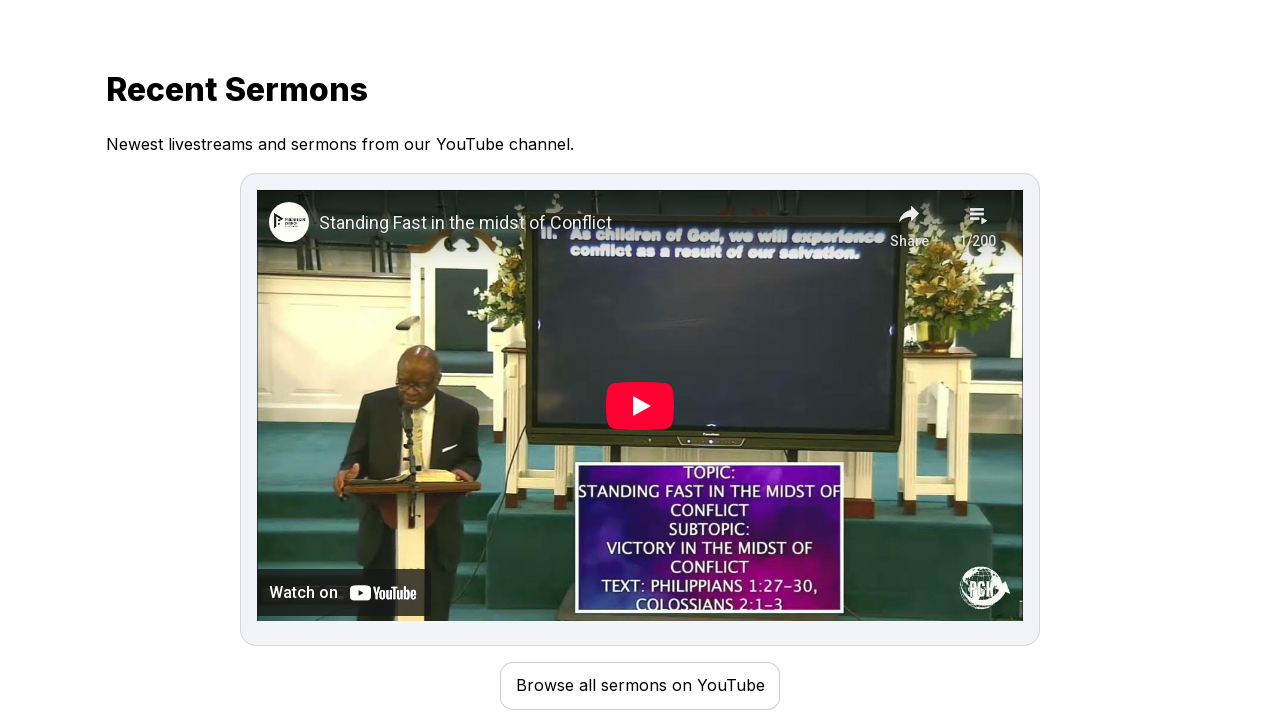

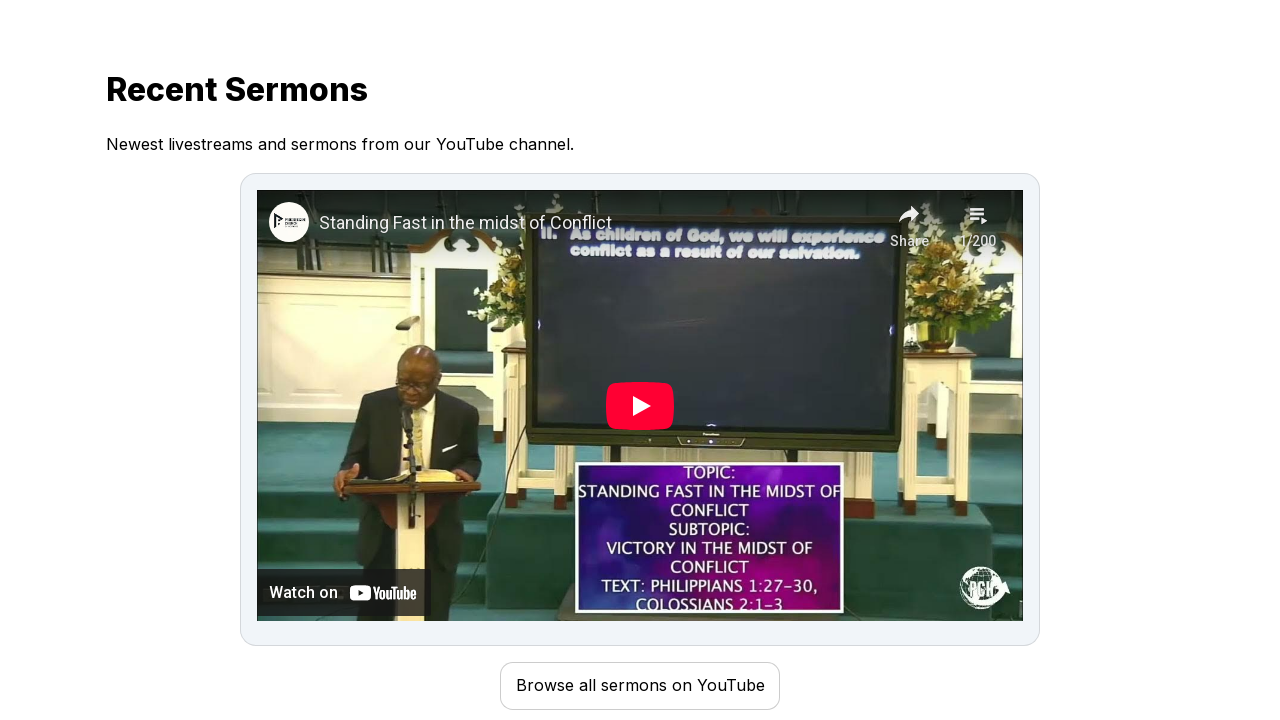